Tests button interactions on a form page including clicking a primary button and selecting an item from a dropdown menu

Starting URL: https://formy-project.herokuapp.com/buttons

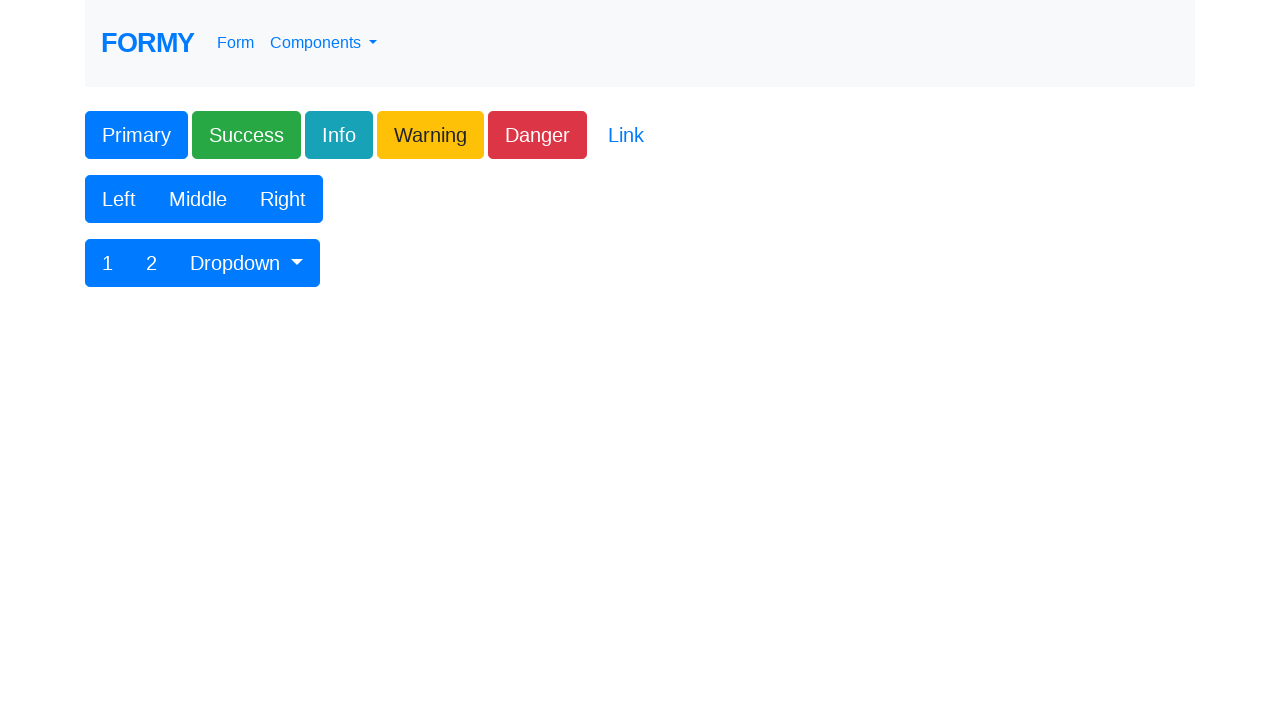

Located primary button element
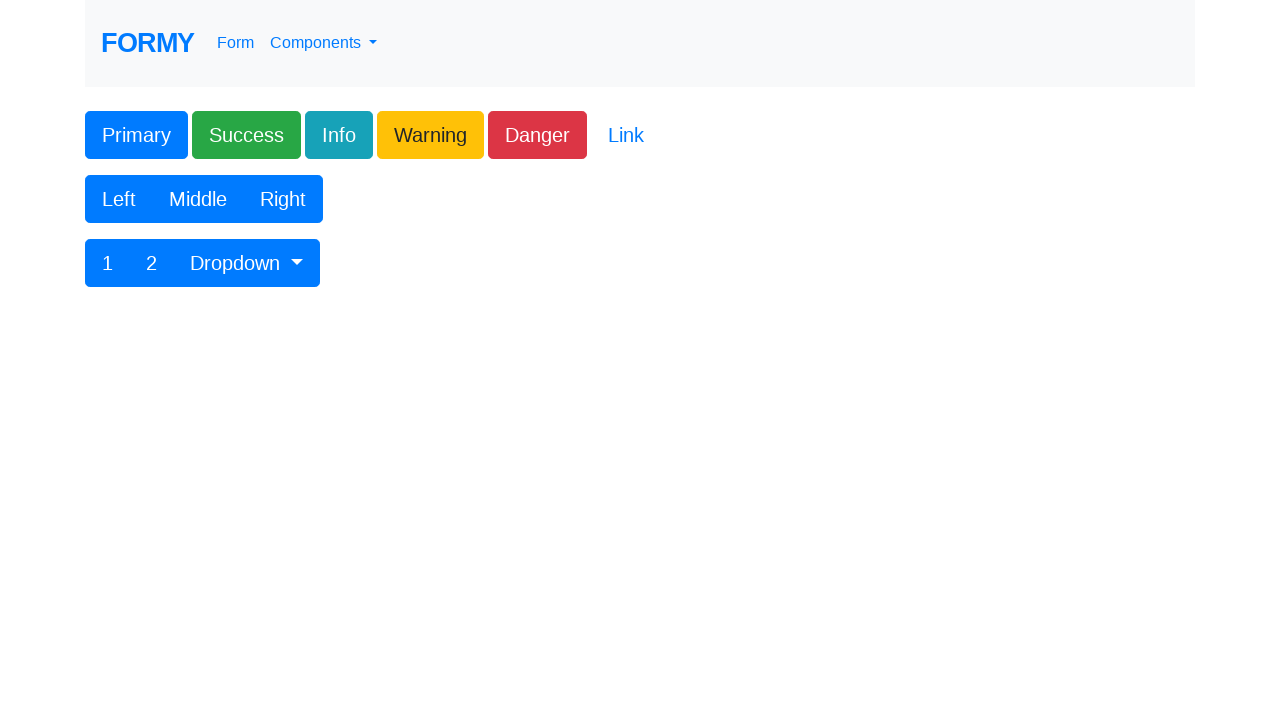

Verified primary button is enabled and visible
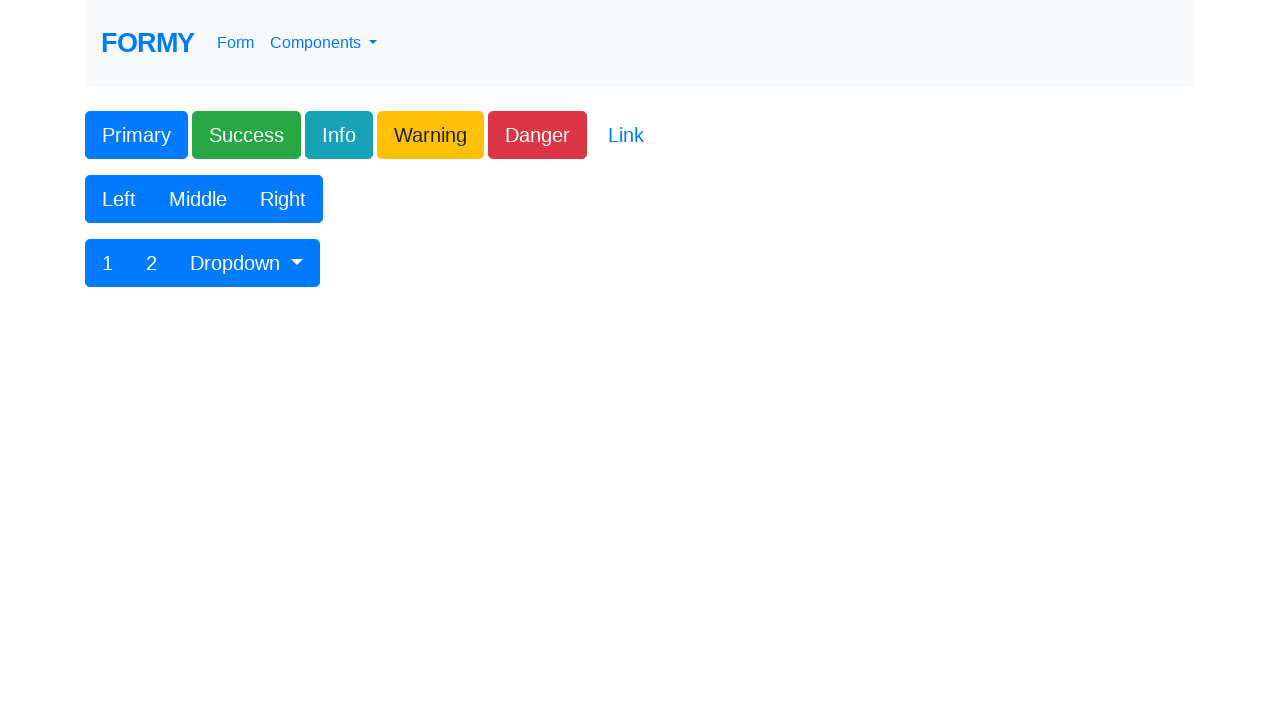

Clicked primary button at (136, 135) on (//button[@class='btn btn-lg btn-primary'])[1]
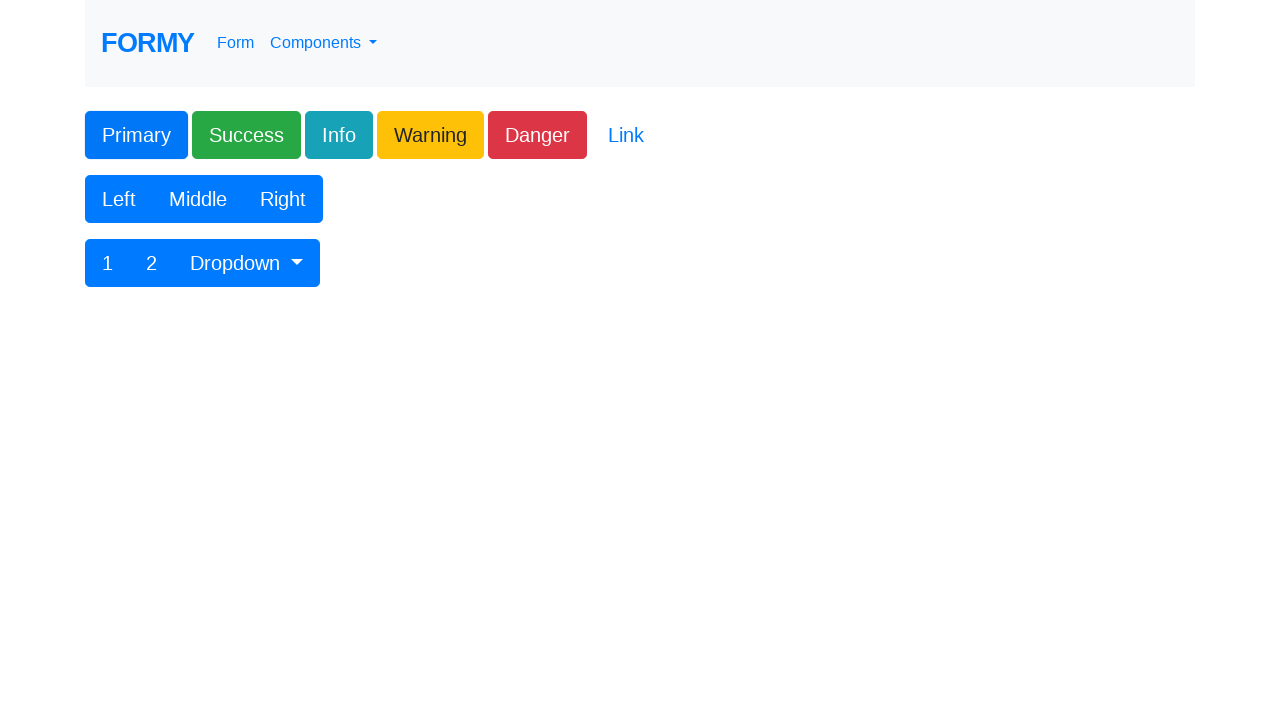

Clicked dropdown button to open menu at (247, 263) on button#btnGroupDrop1
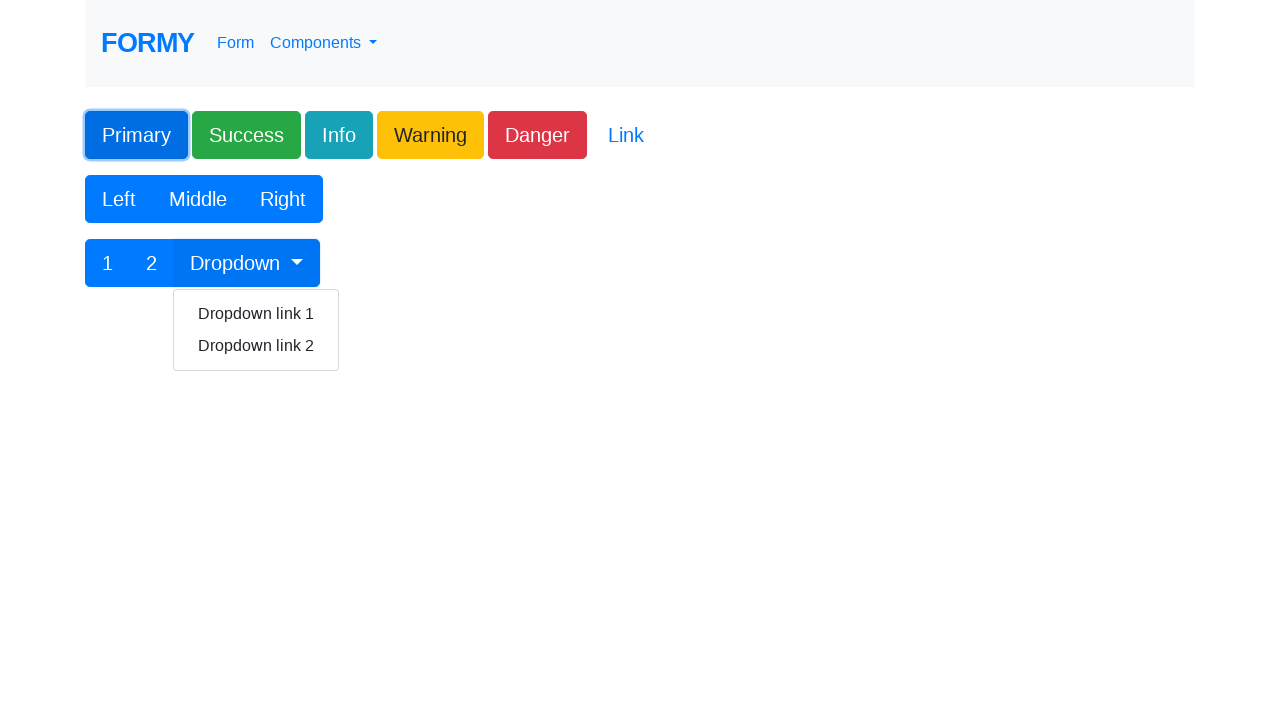

Selected 'Dropdown link 2' from dropdown menu at (256, 346) on a:text('Dropdown link 2')
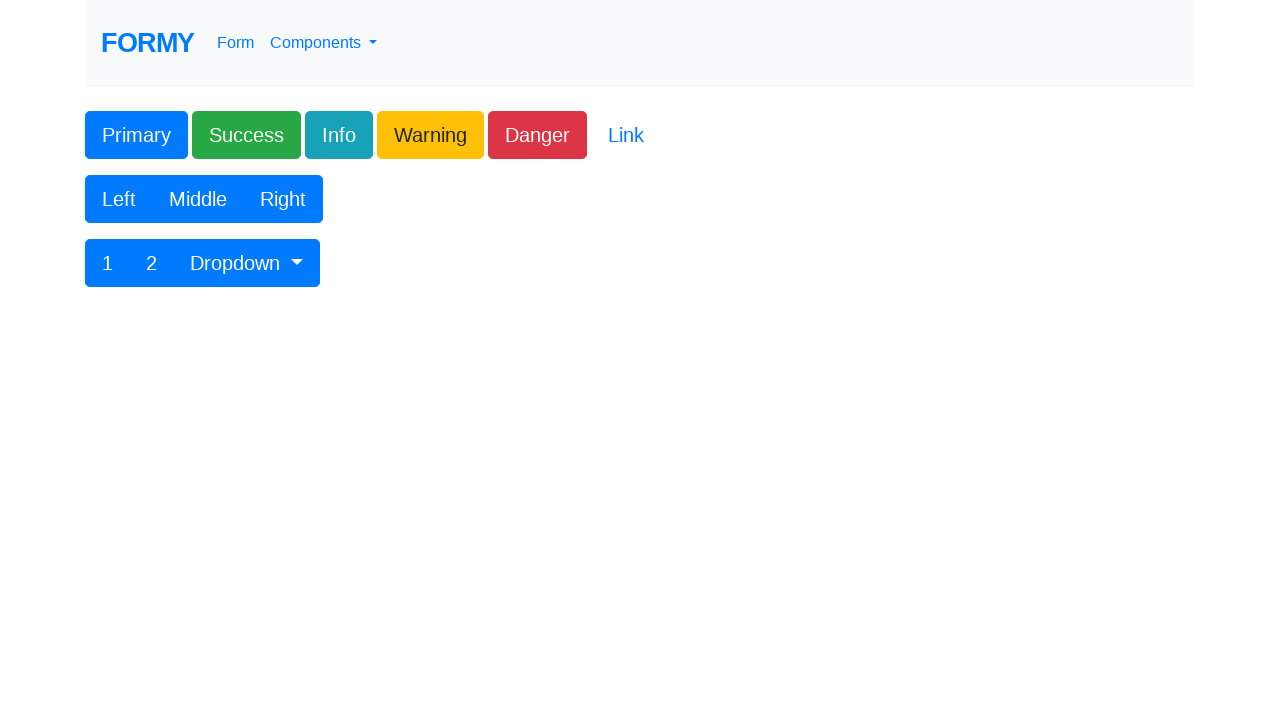

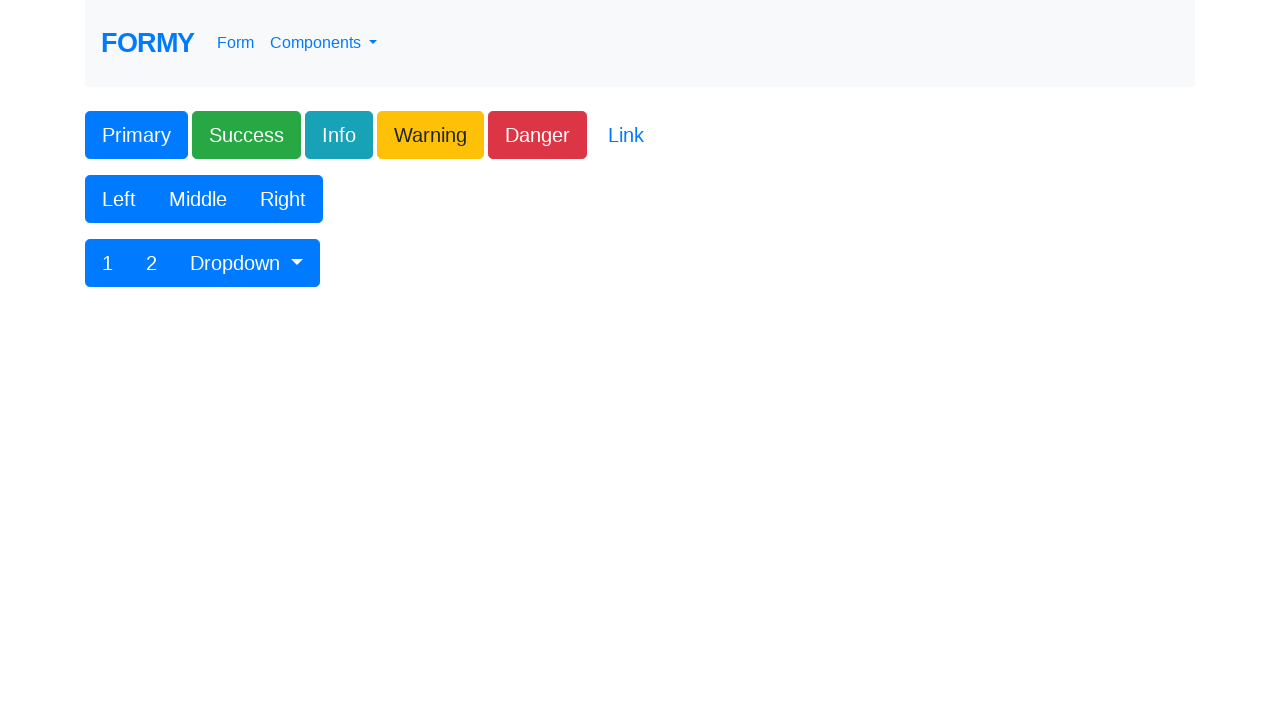